Locates an element by name attribute and retrieves its id and value attributes

Starting URL: https://acctabootcamp.github.io/site/examples/locators

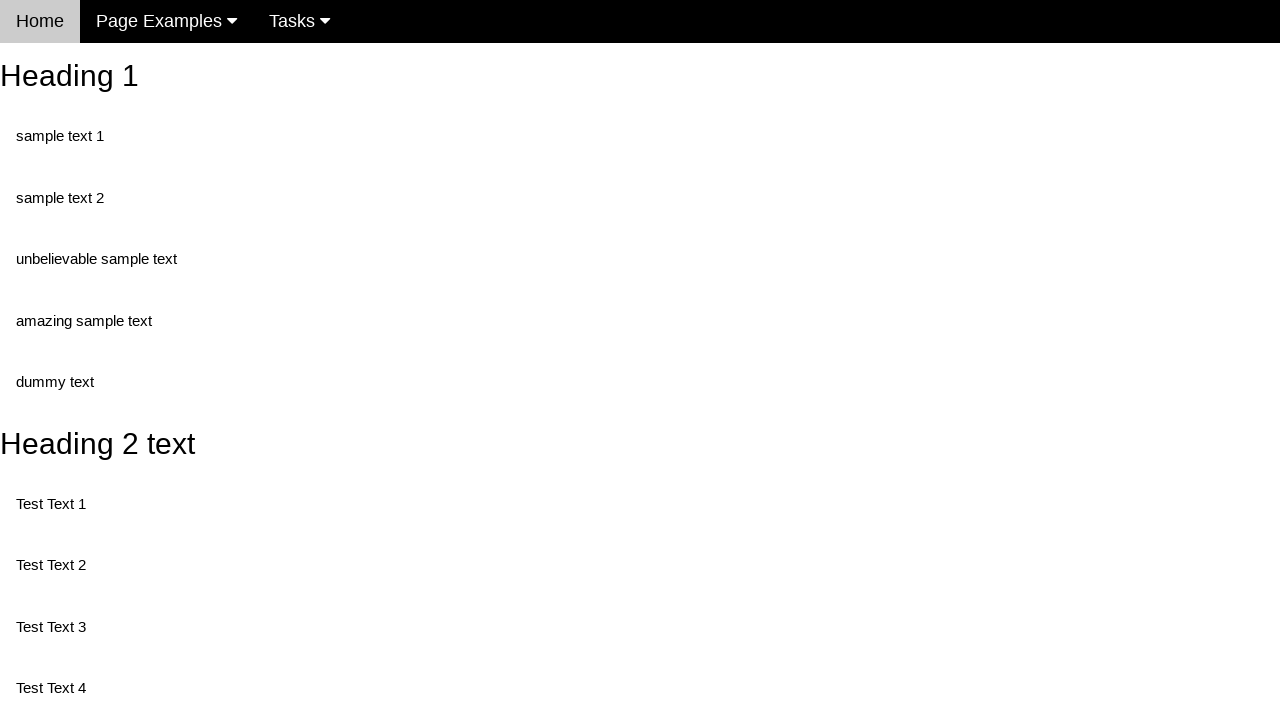

Navigated to locators example page
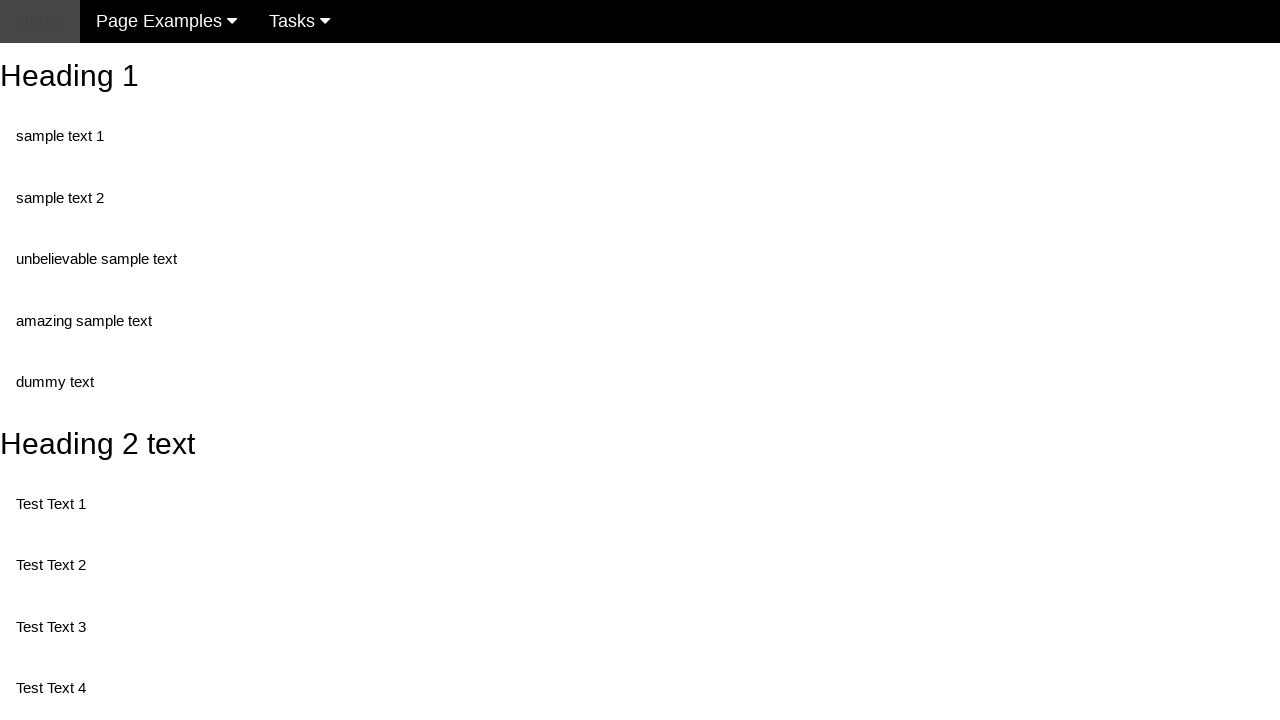

Located element with name attribute 'randomButton2'
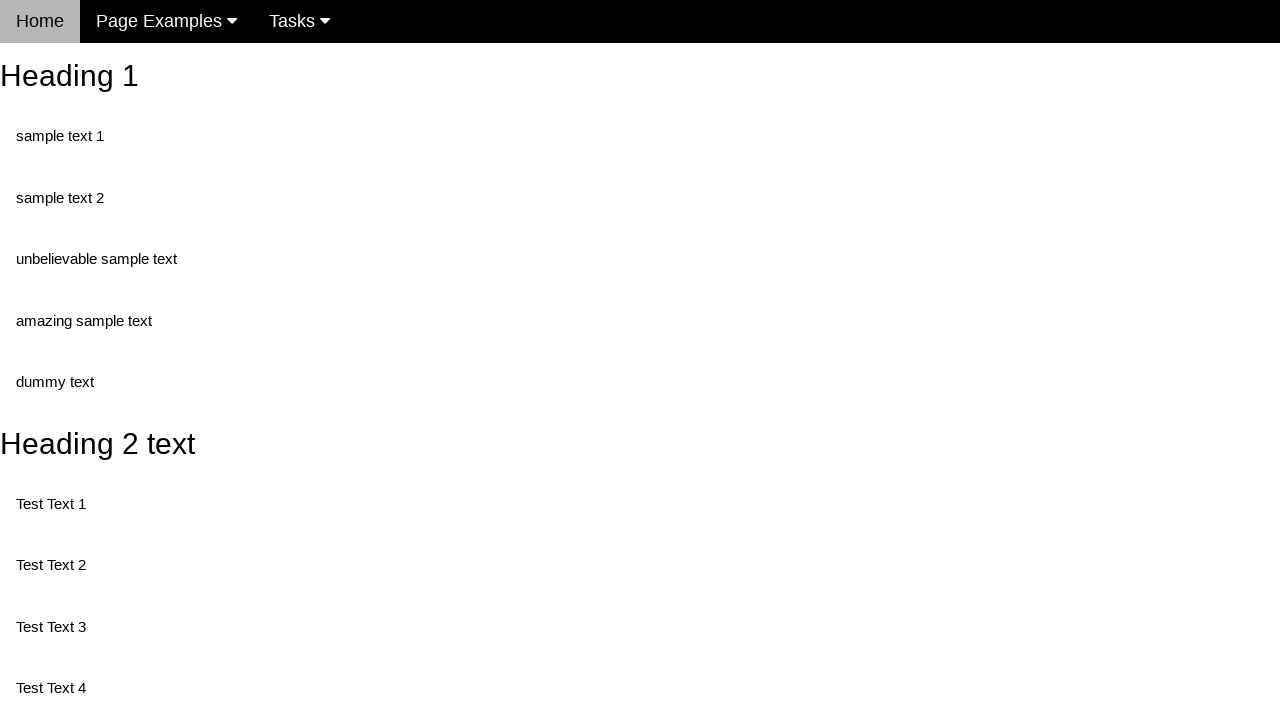

Retrieved id attribute from randomButton2 element
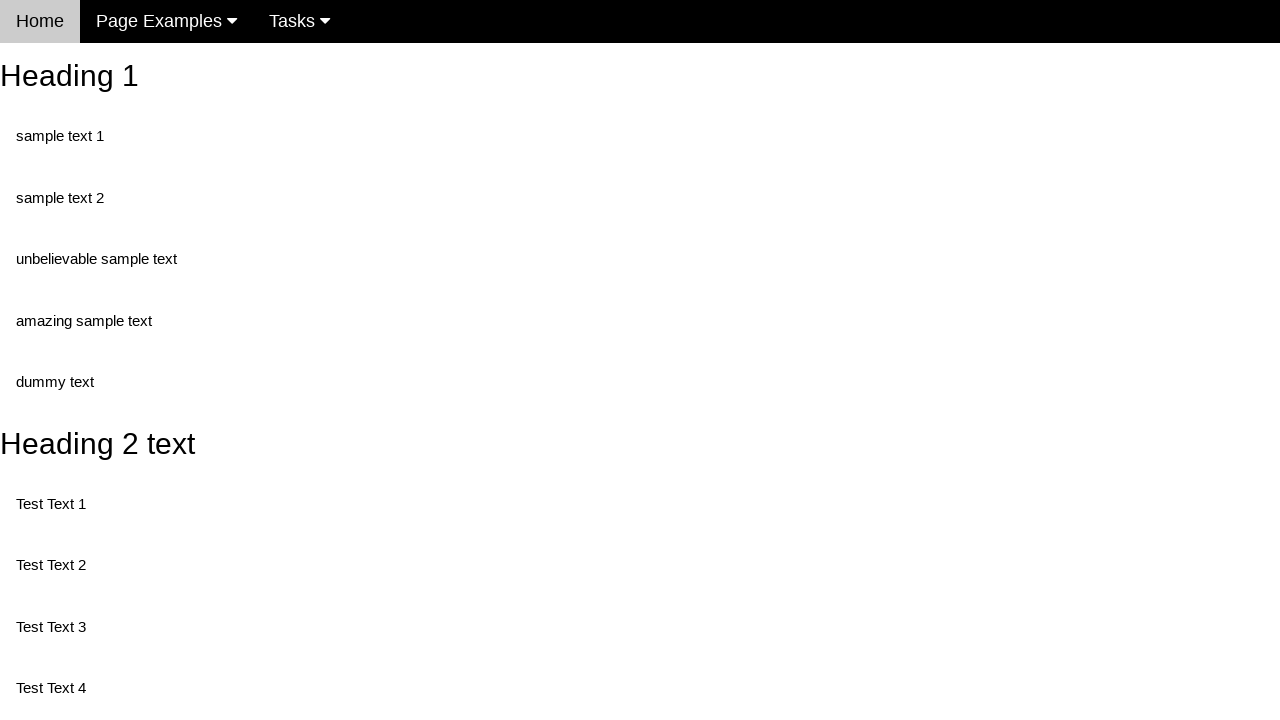

Retrieved value attribute from randomButton2 element
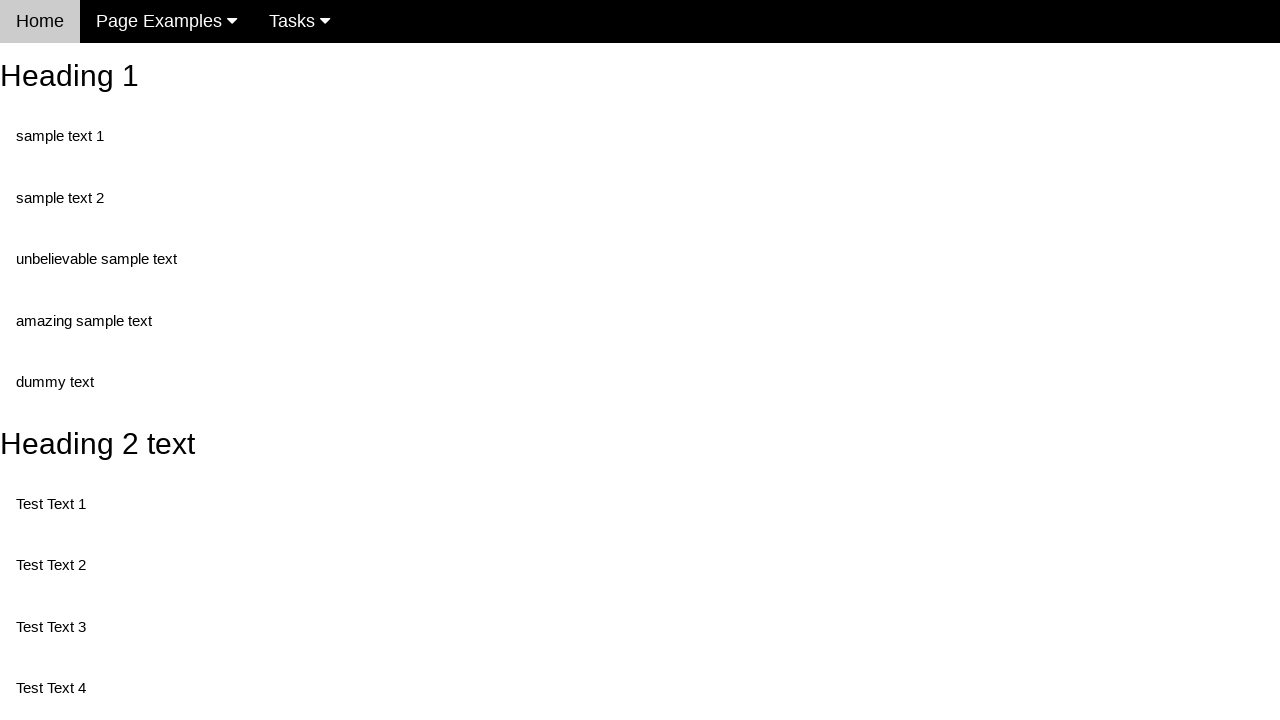

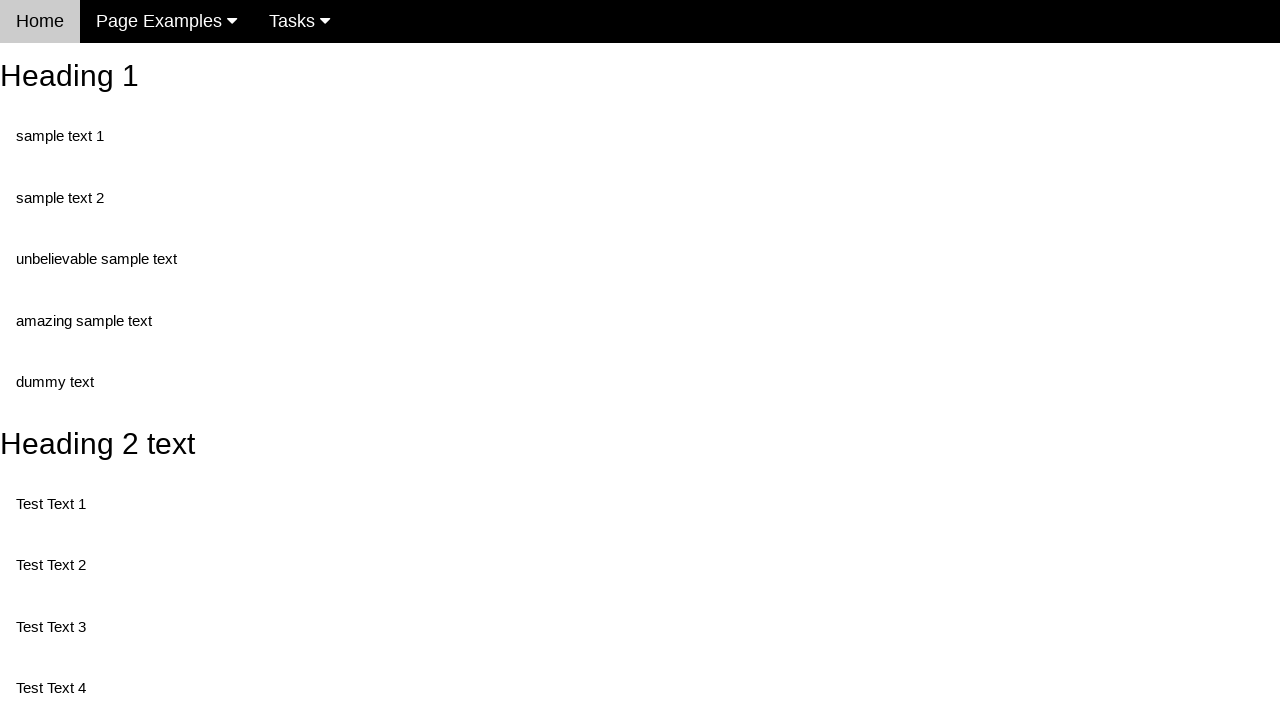